Tests dropdown functionality by verifying options are present, selecting an option, and confirming the selection

Starting URL: https://demoqa.com/select-menu

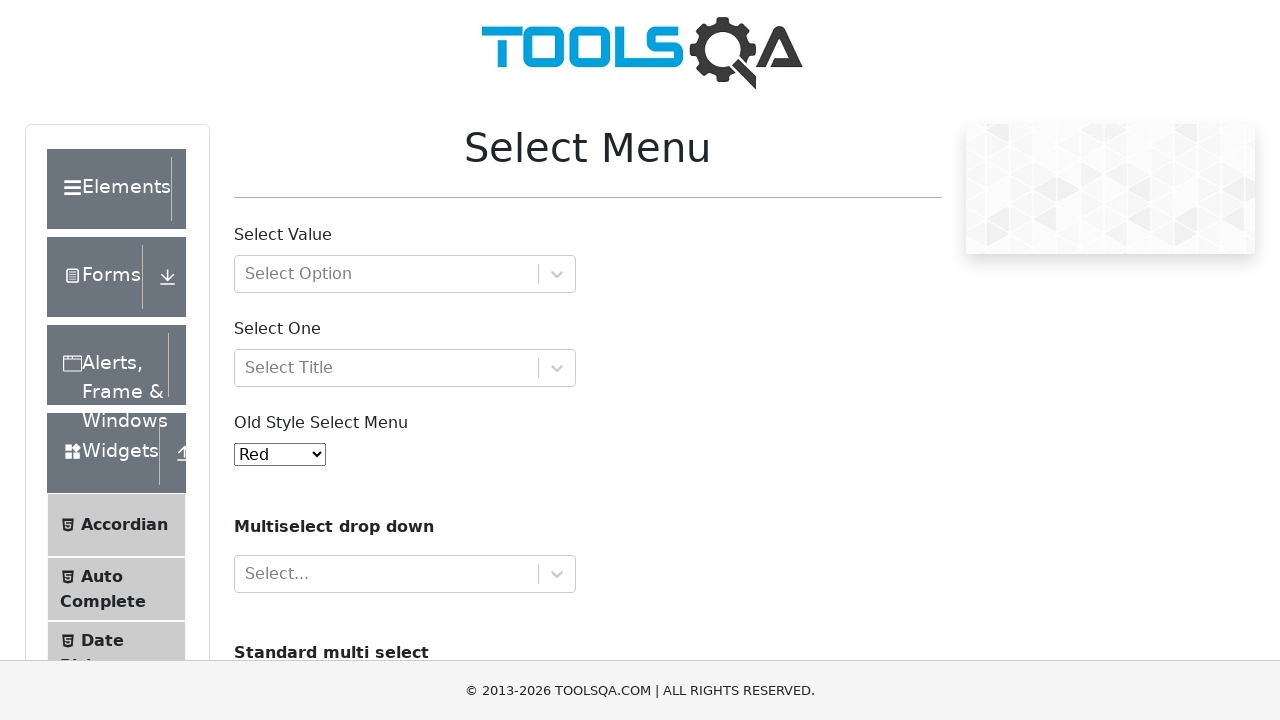

Located dropdown element with id 'oldSelectMenu'
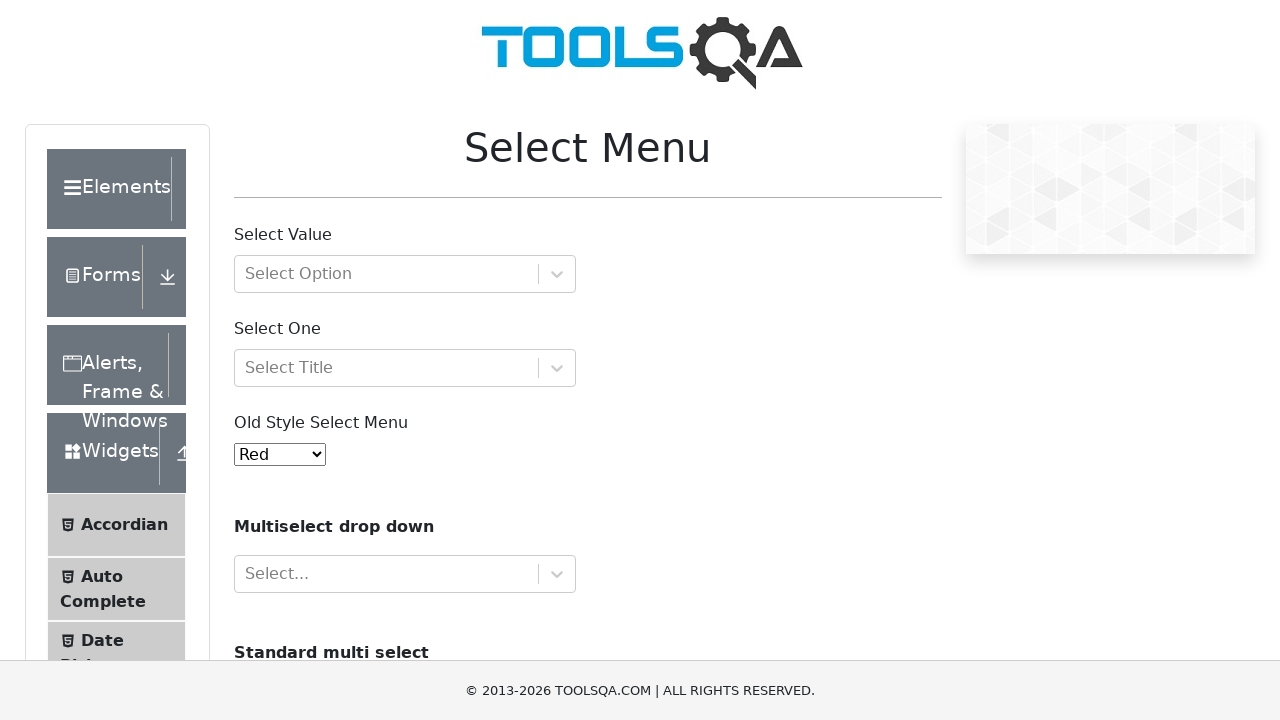

Retrieved all dropdown options
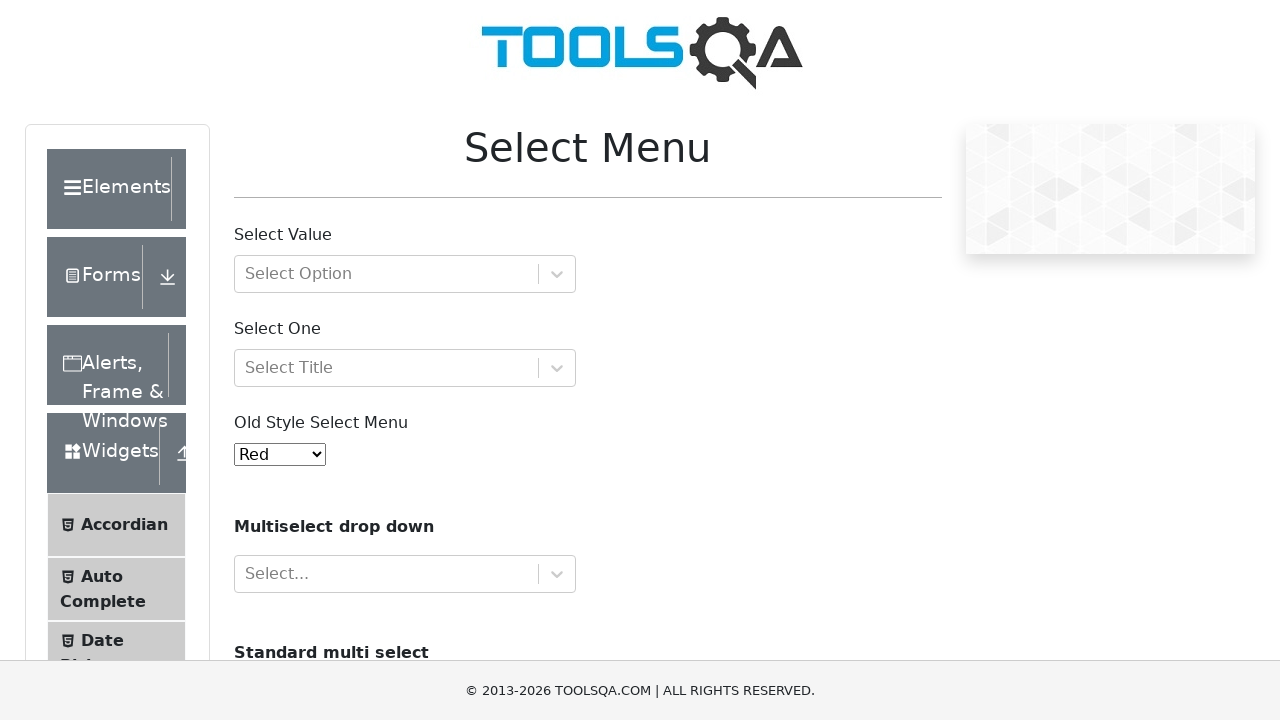

Verified that 'Black' option exists in dropdown
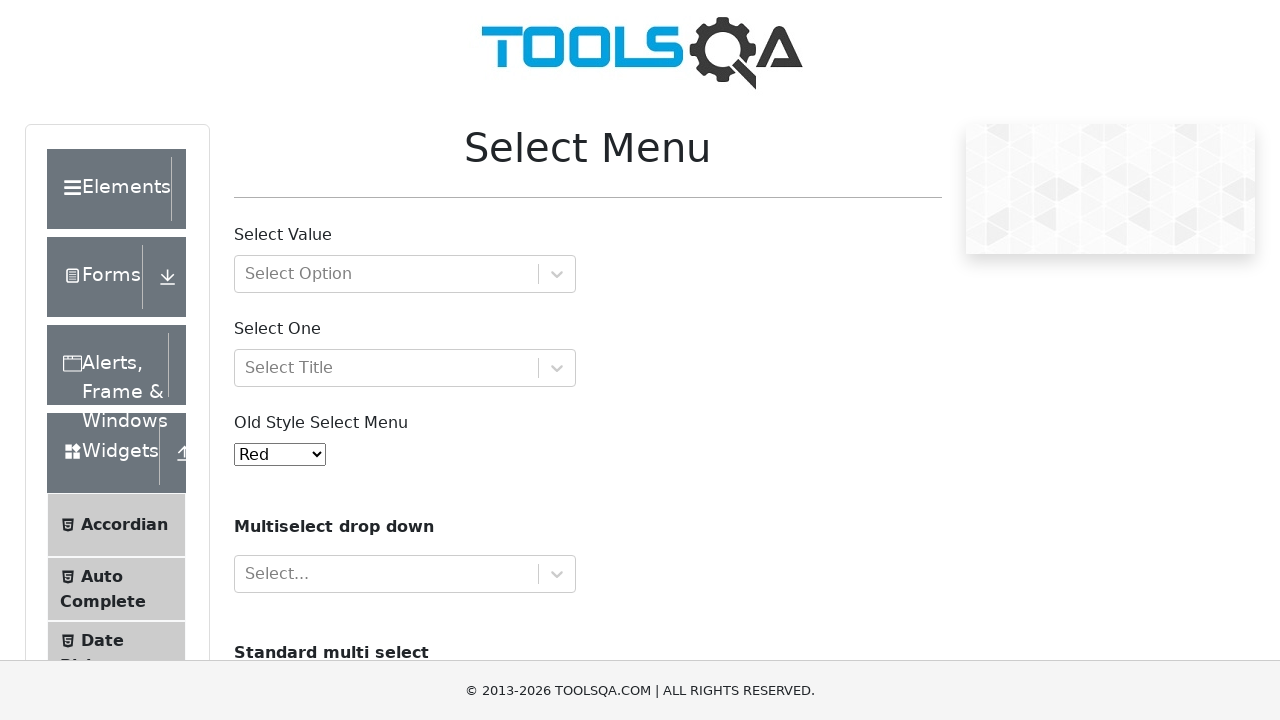

Retrieved initially selected option: 'Red'
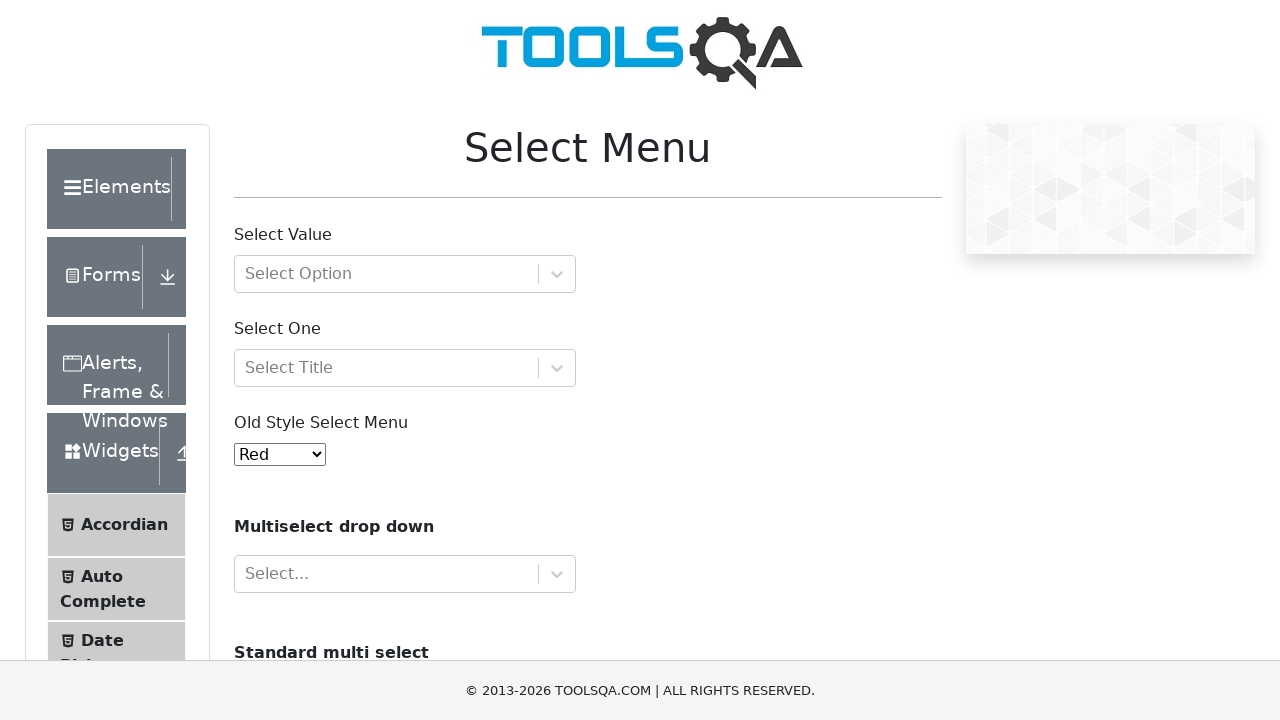

Selected 'Yellow' option from dropdown on #oldSelectMenu
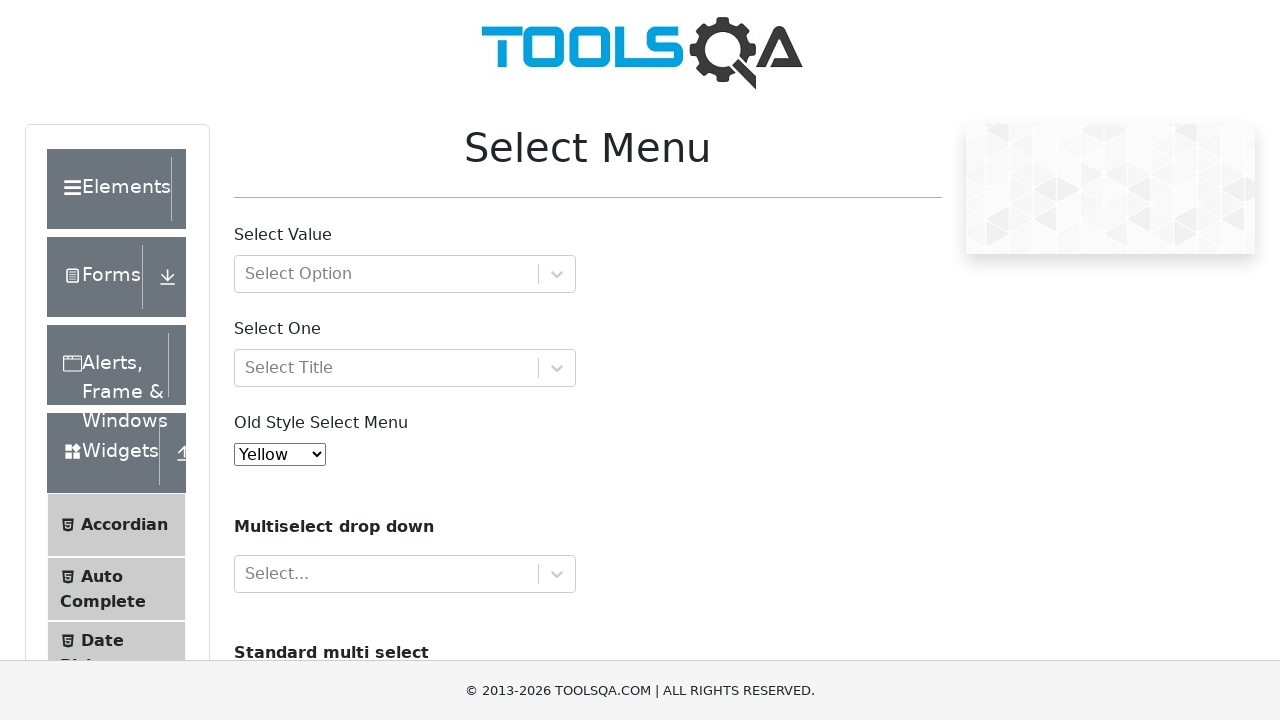

Confirmed that 'Yellow' option is now selected
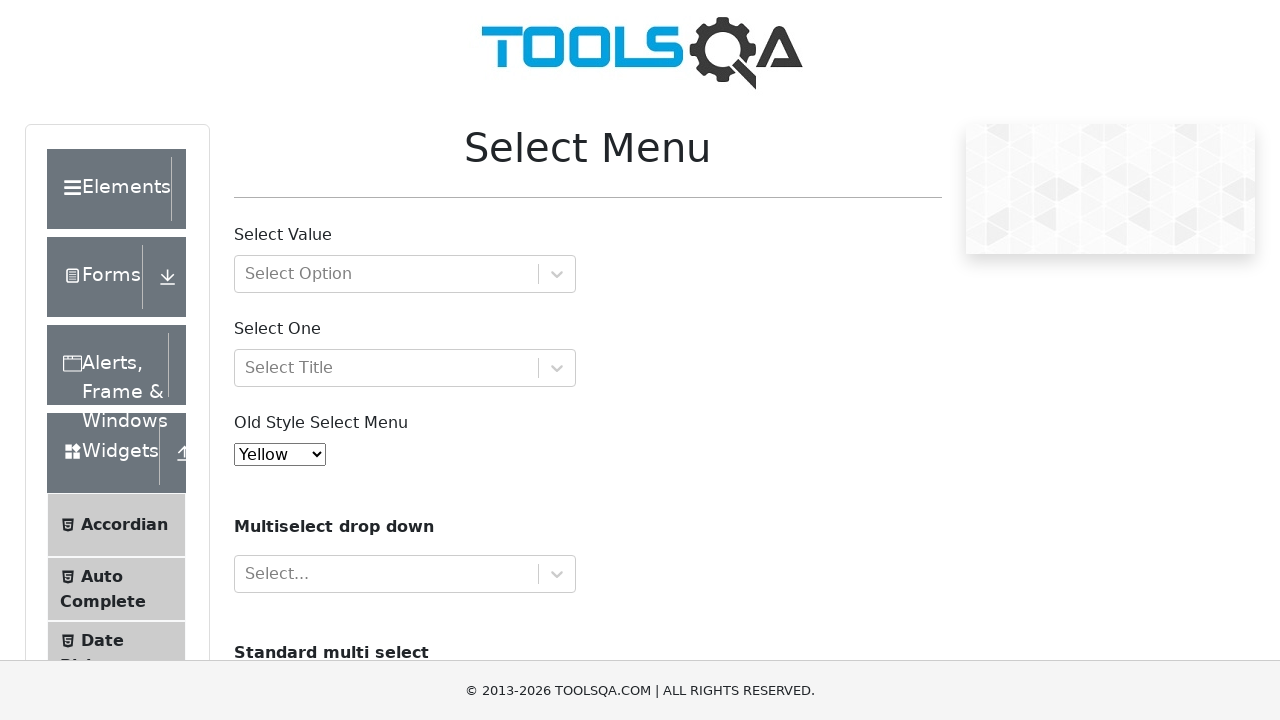

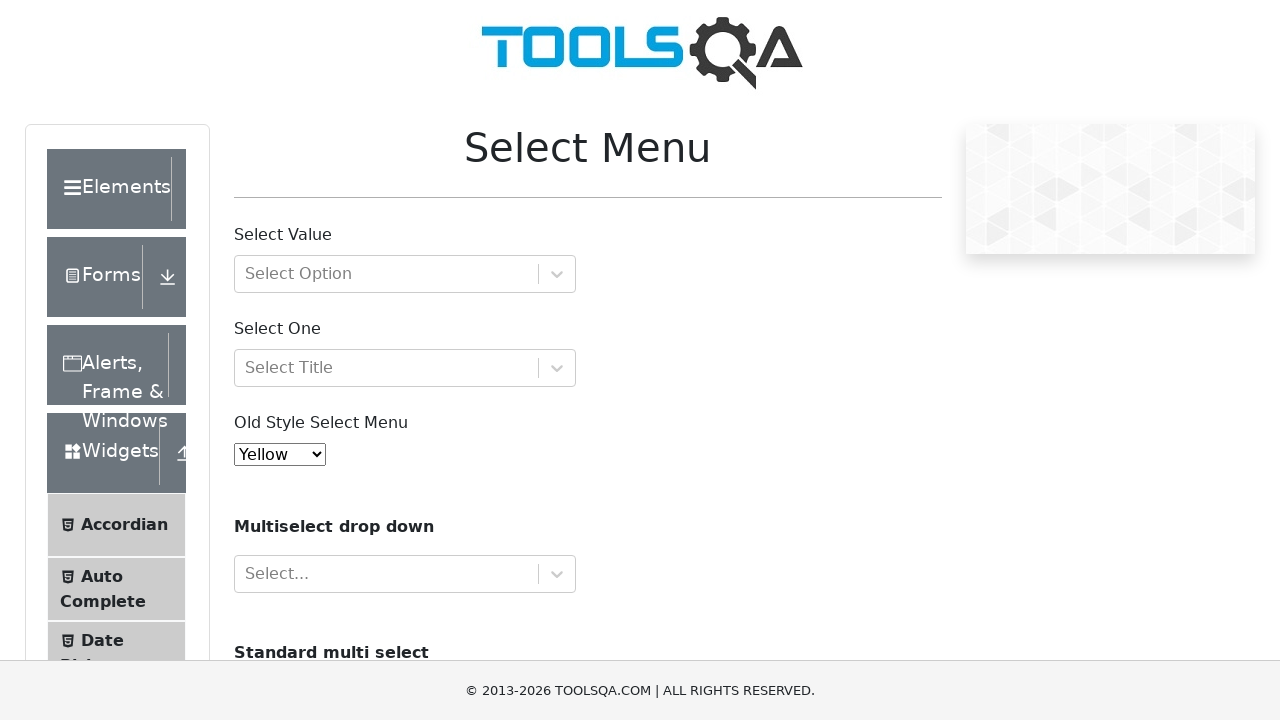